Tests static dropdown functionality by selecting currency options using three different methods: by index, by visible text, and by value.

Starting URL: https://rahulshettyacademy.com/dropdownsPractise/#

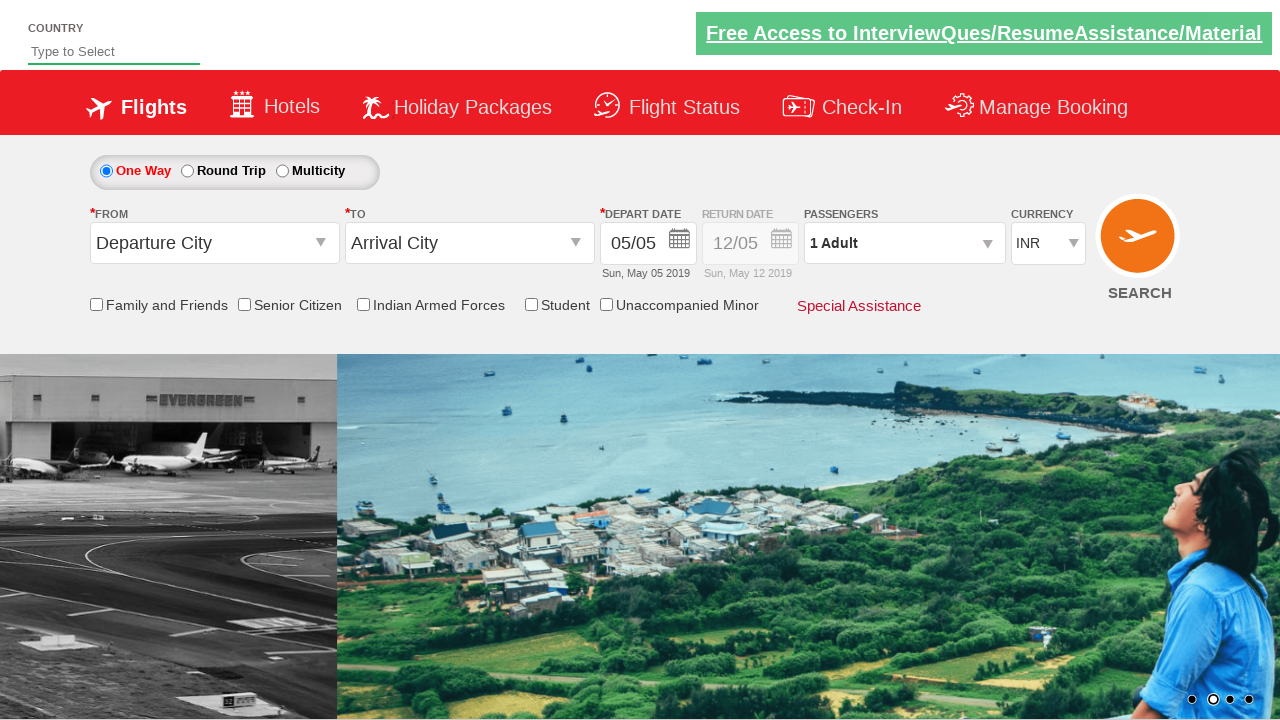

Waited for currency dropdown selector to be available
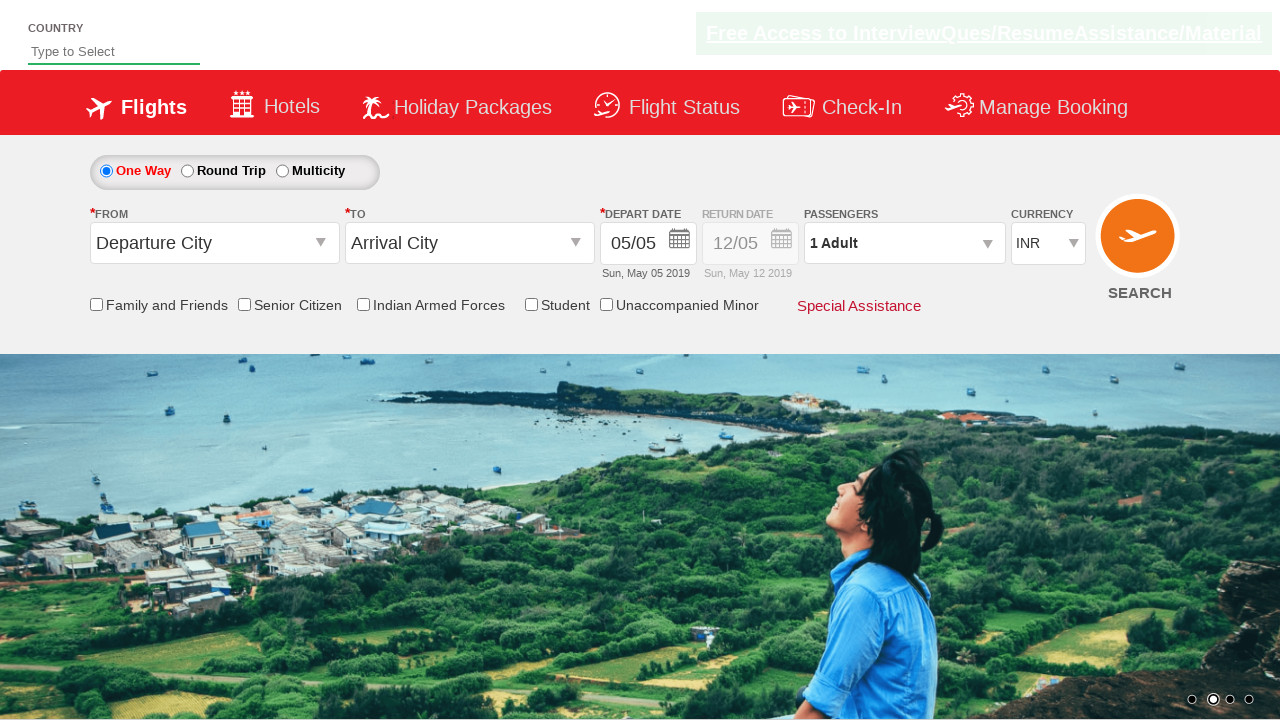

Selected dropdown option by index 2 (third option) on #ctl00_mainContent_DropDownListCurrency
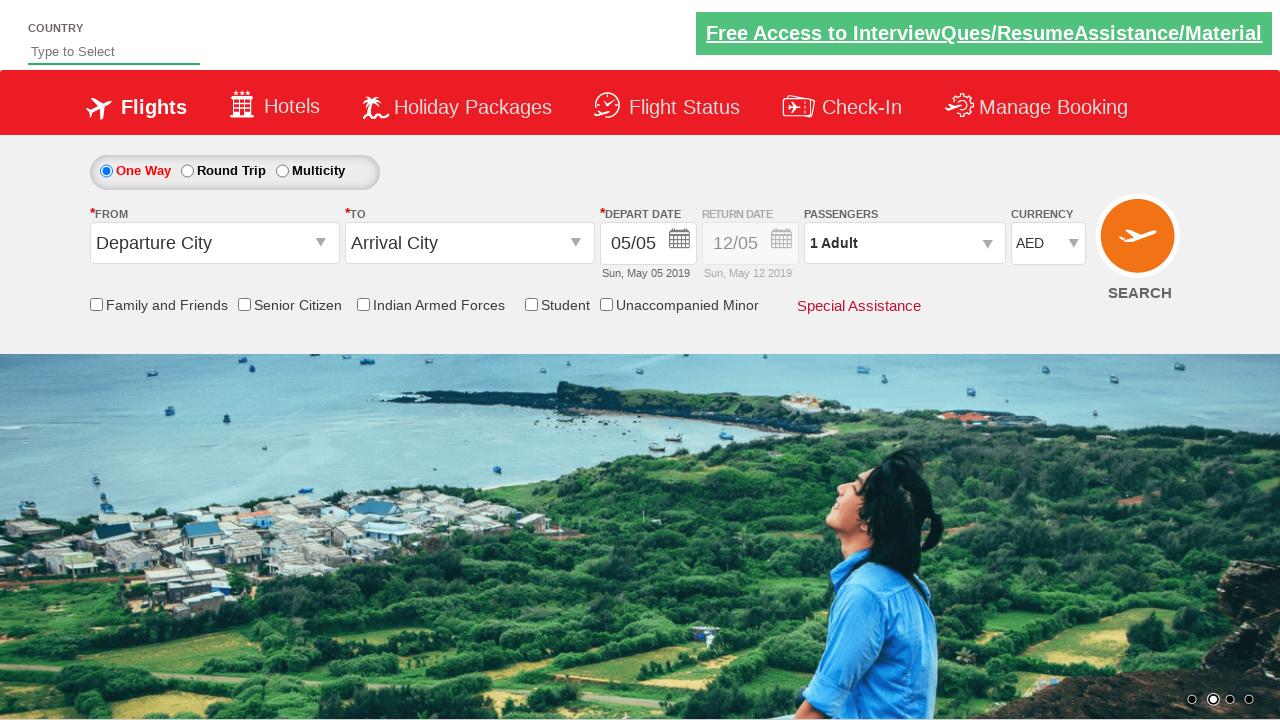

Selected dropdown option by visible text 'USD' on #ctl00_mainContent_DropDownListCurrency
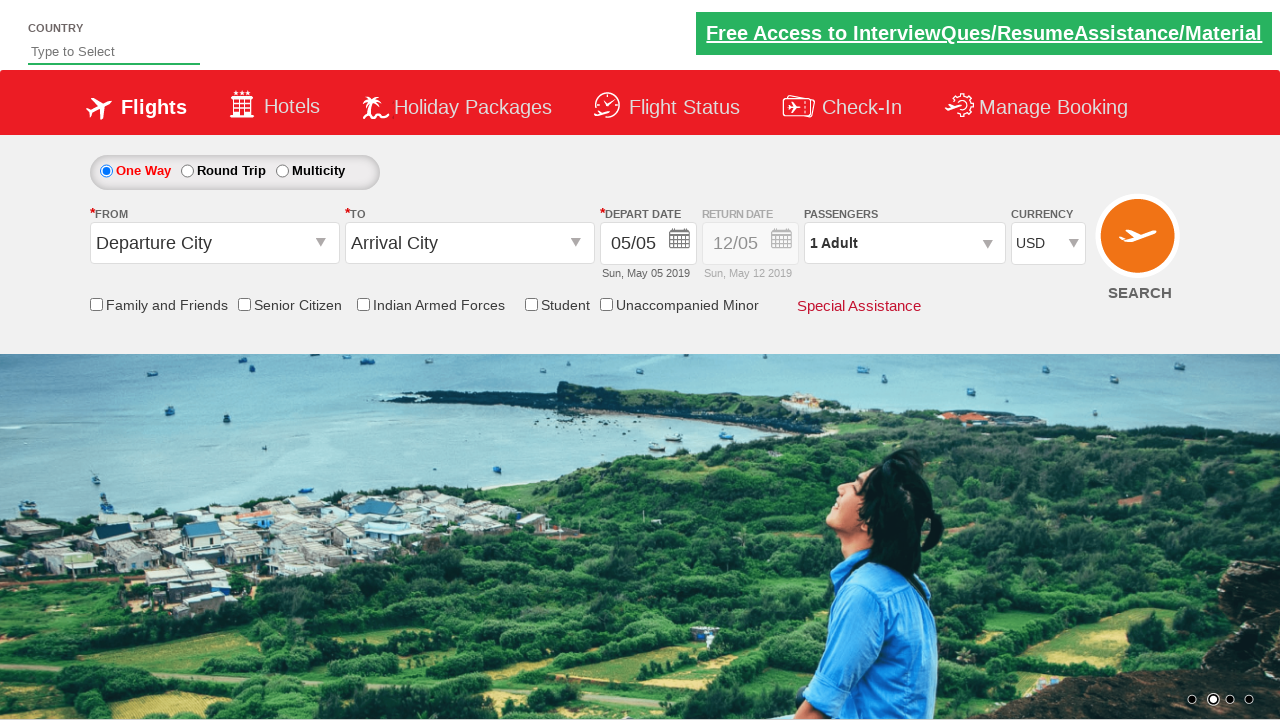

Selected dropdown option by value 'INR' on #ctl00_mainContent_DropDownListCurrency
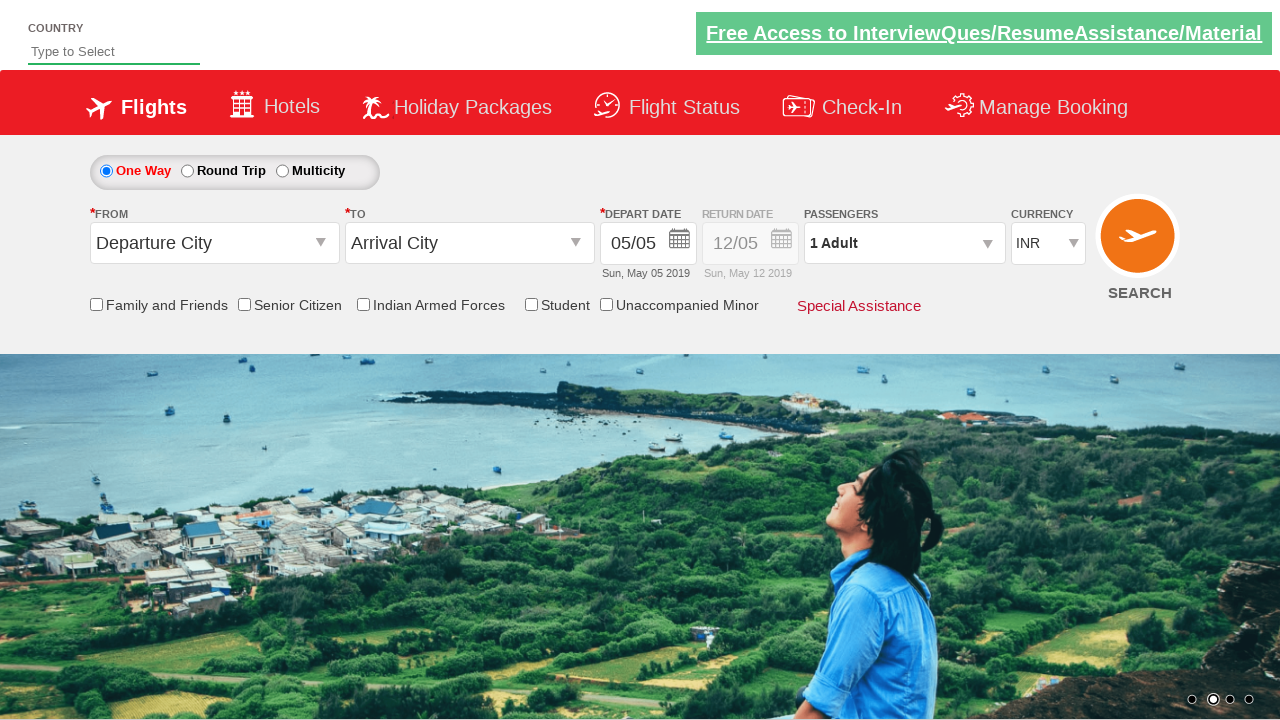

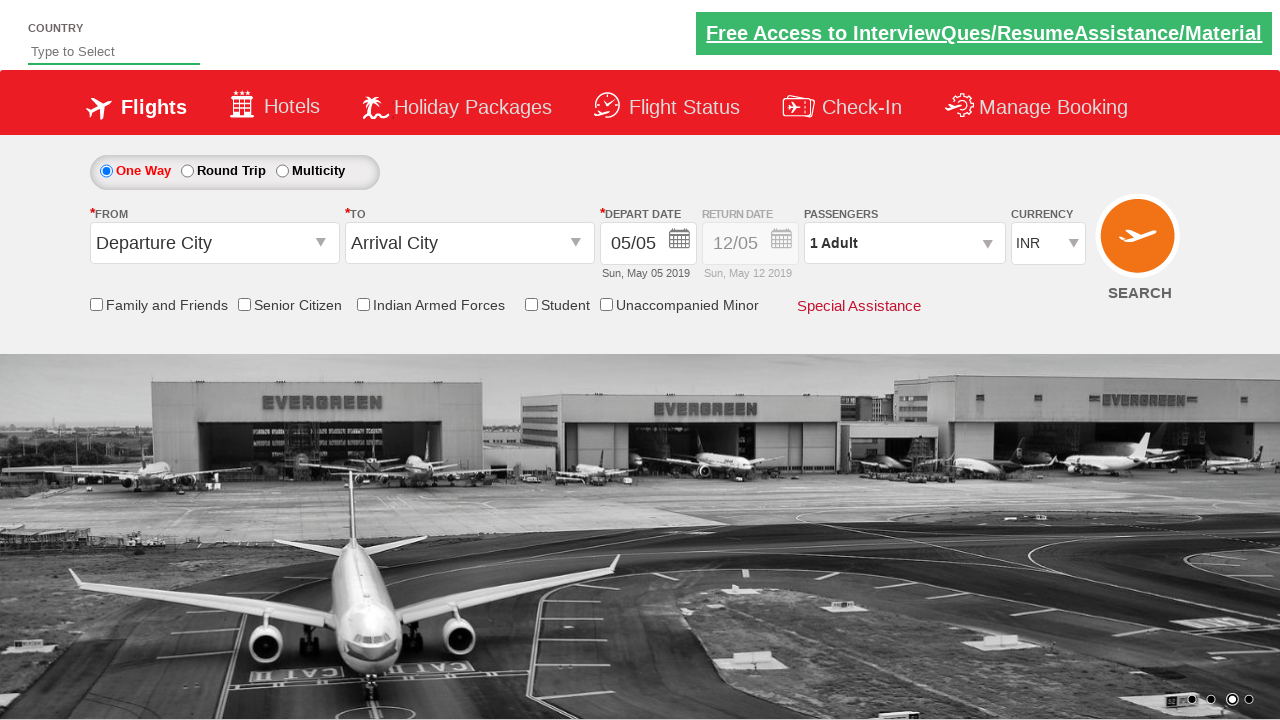